Tests a registration form by filling in required first name, last name, and email fields, submitting the form, and verifying the success message is displayed.

Starting URL: http://suninjuly.github.io/registration1.html

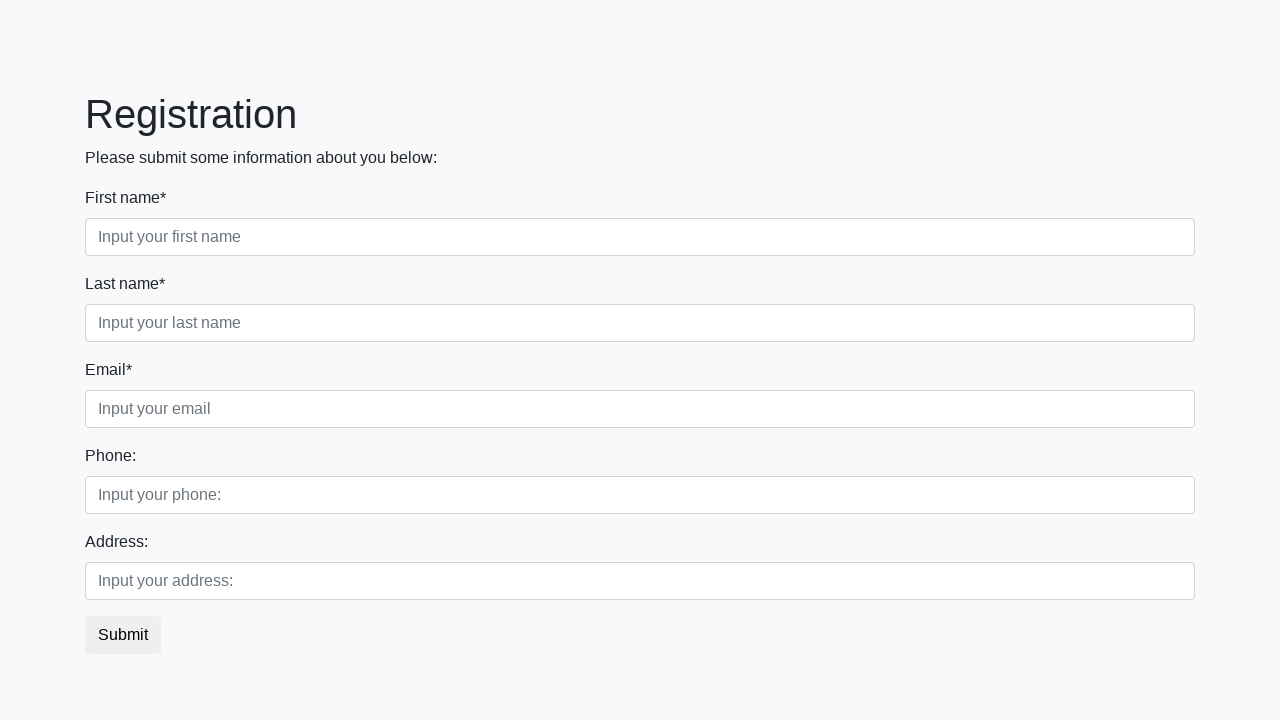

Filled first name field with 'Ivan' on input.first:required
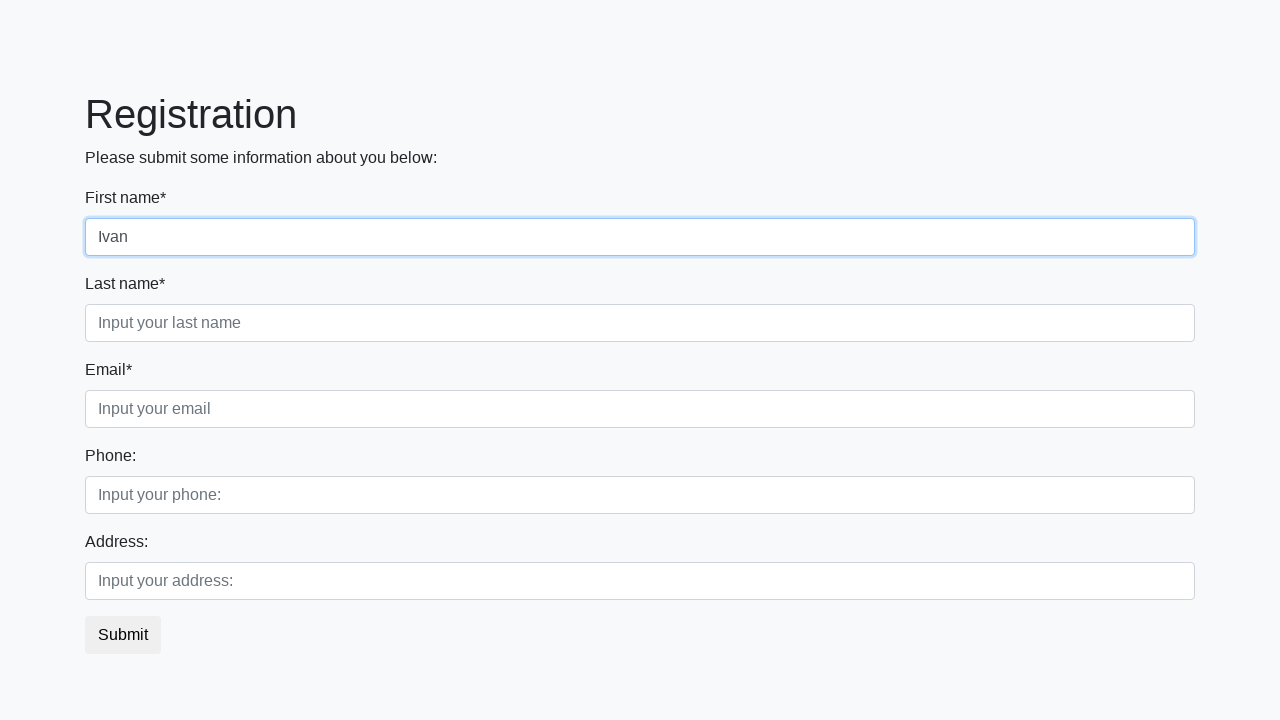

Filled last name field with 'Ivanov' on input.second:required
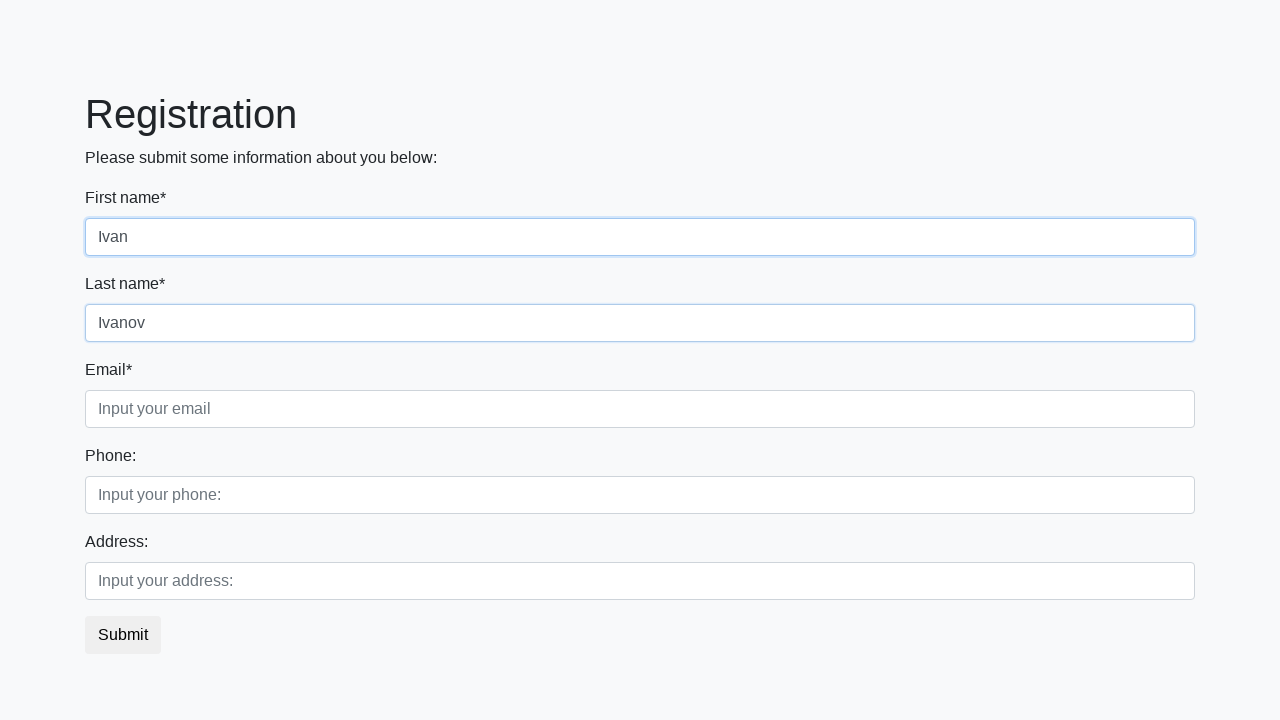

Filled email field with 'email_adress@bk.com' on input.third
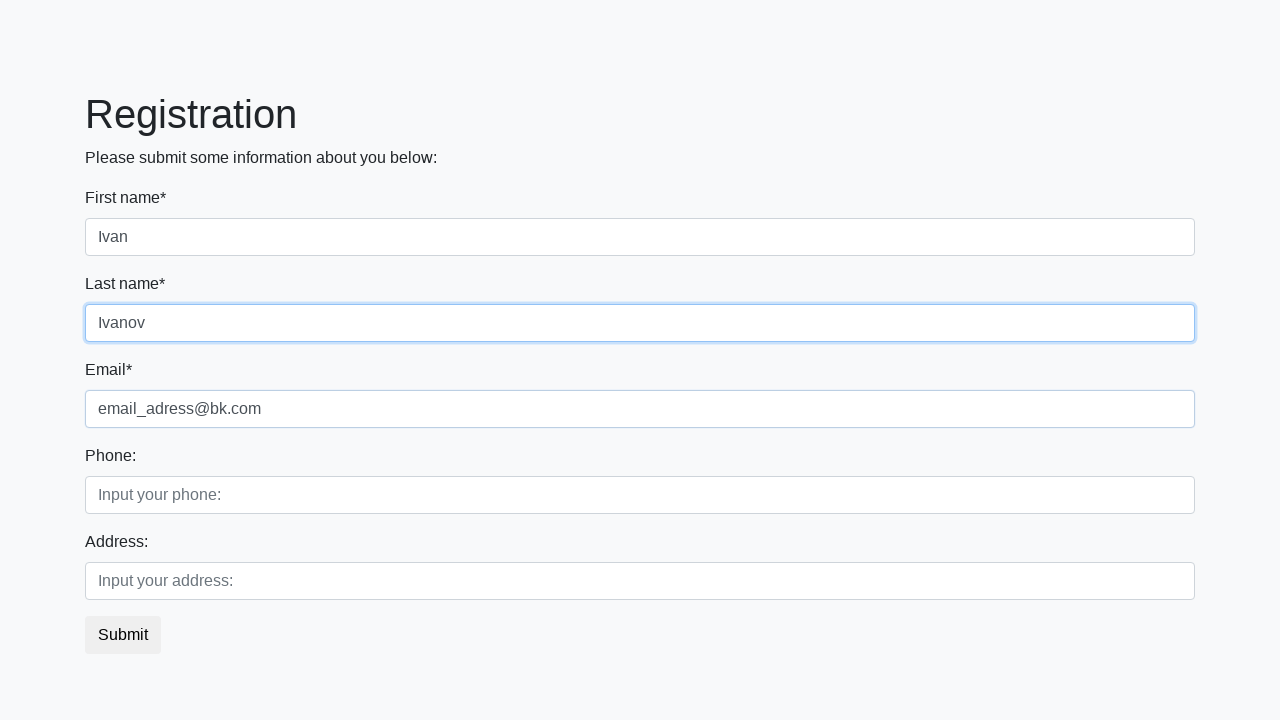

Clicked submit button to register at (123, 635) on button.btn
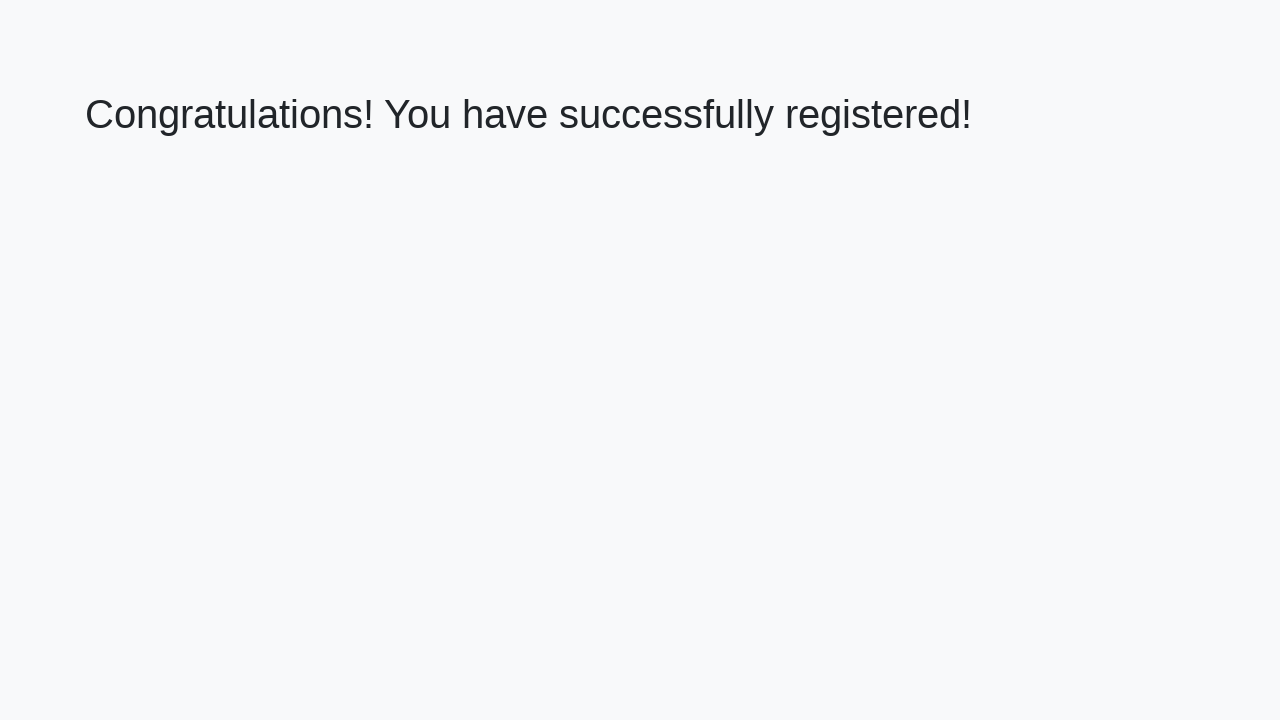

Success message header loaded
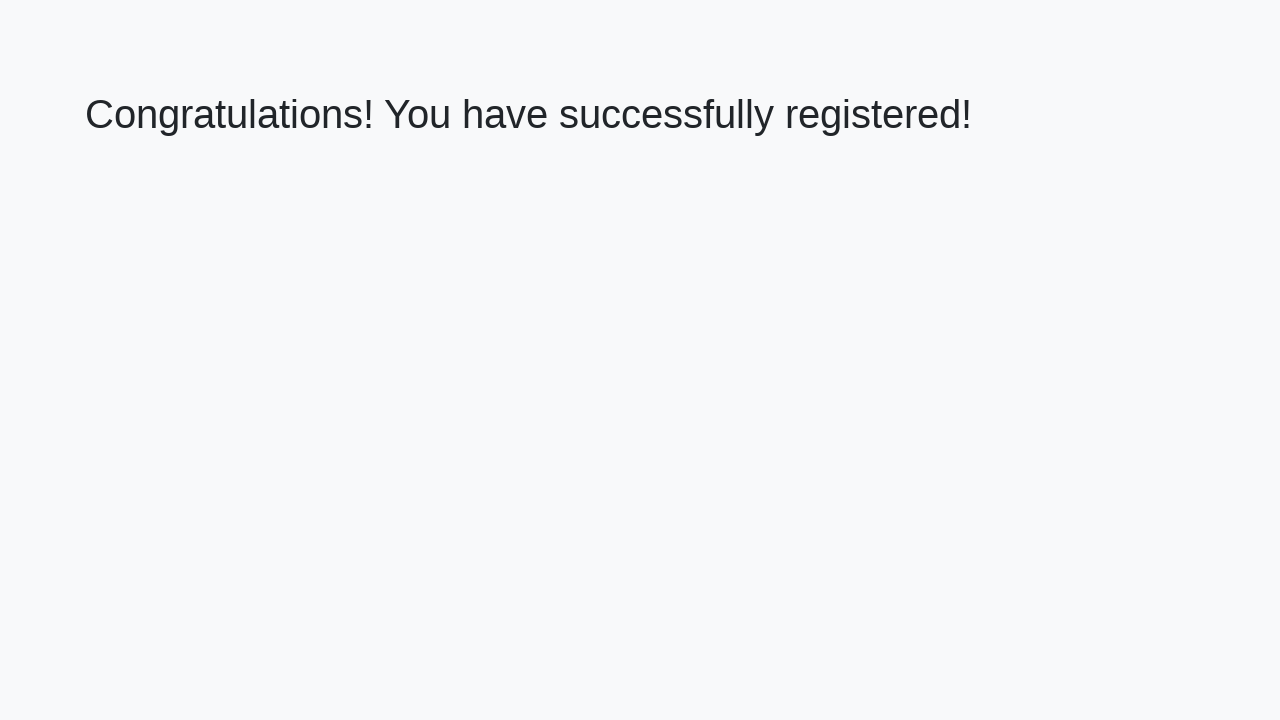

Retrieved success message text
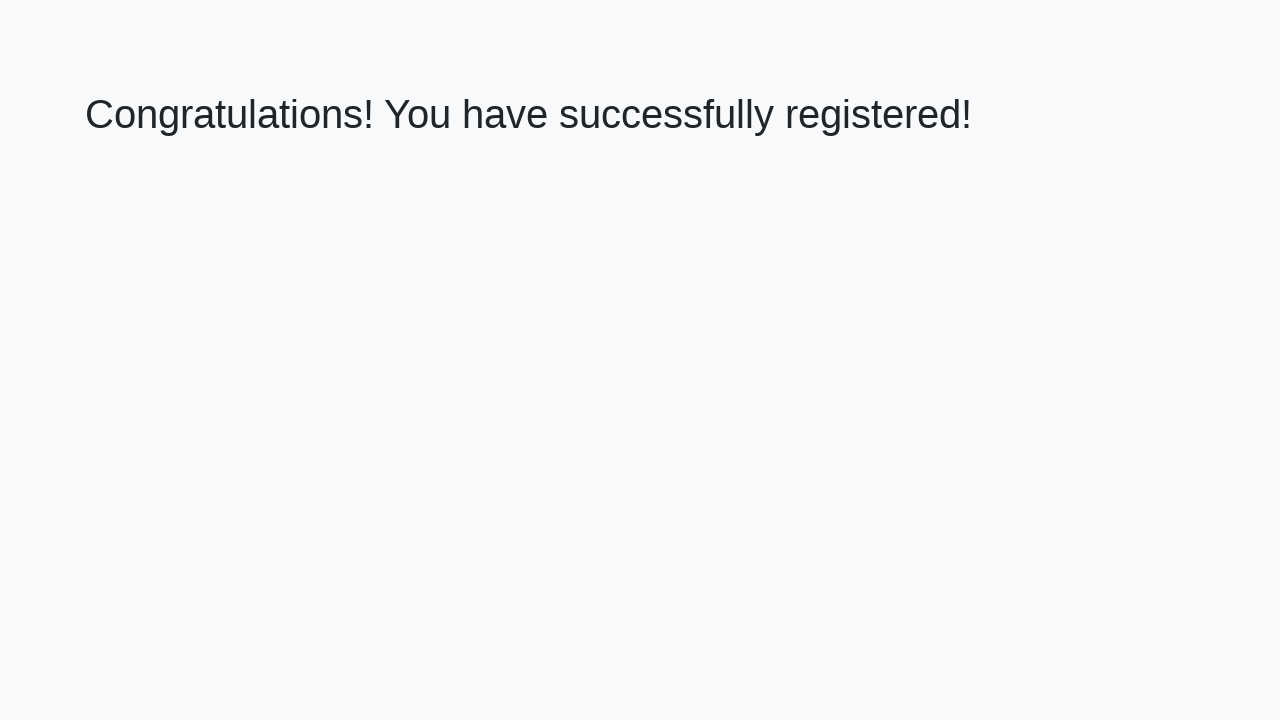

Verified success message: 'Congratulations! You have successfully registered!'
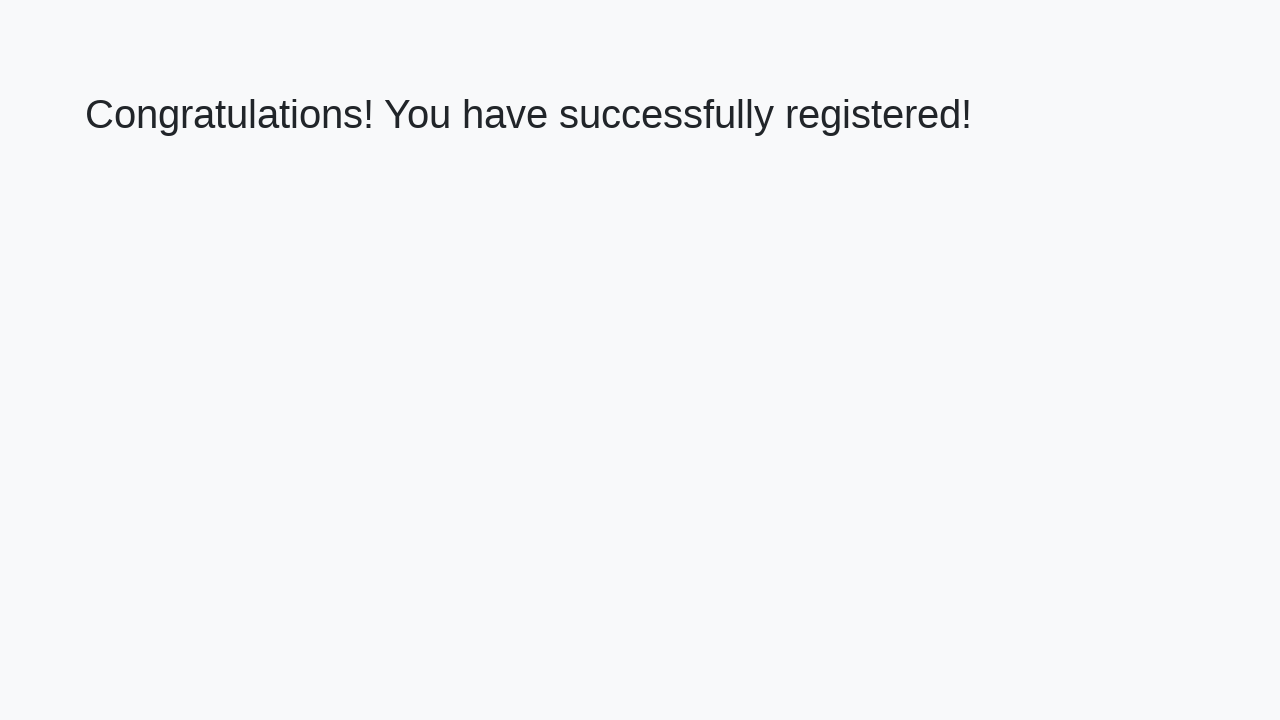

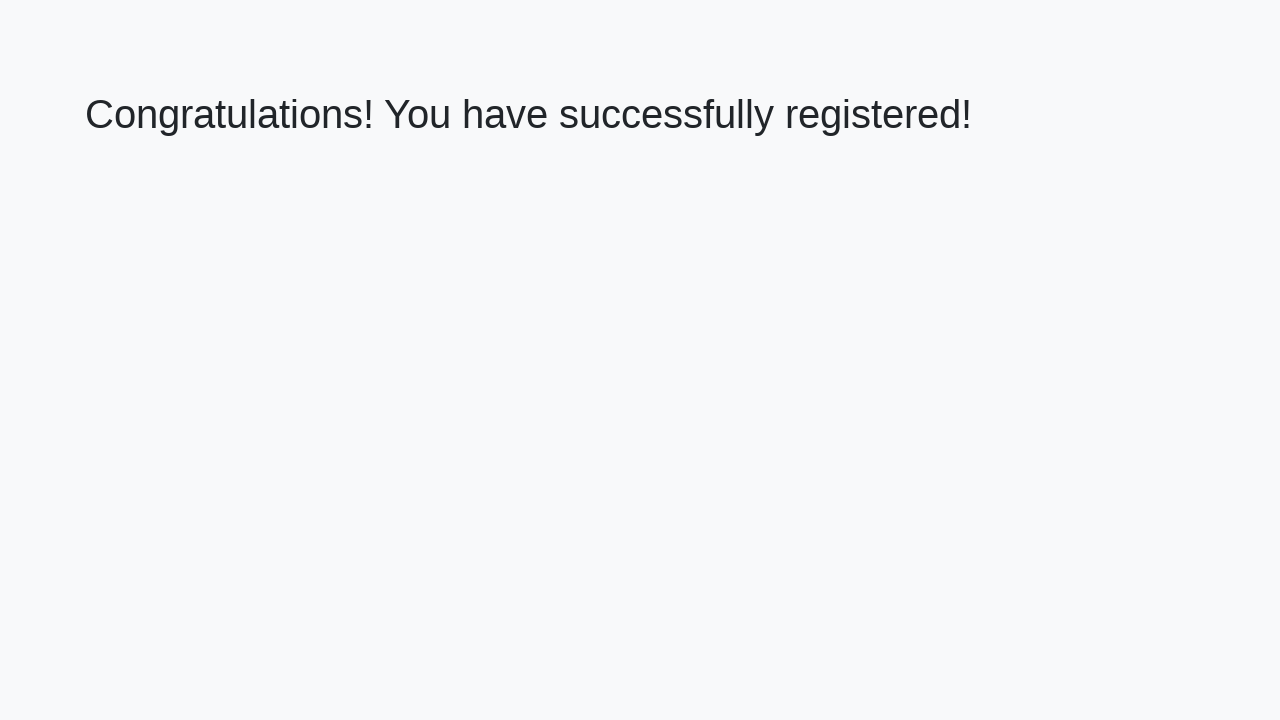